Navigates to letcode.in website and maximizes the browser window to full screen

Starting URL: https://letcode.in

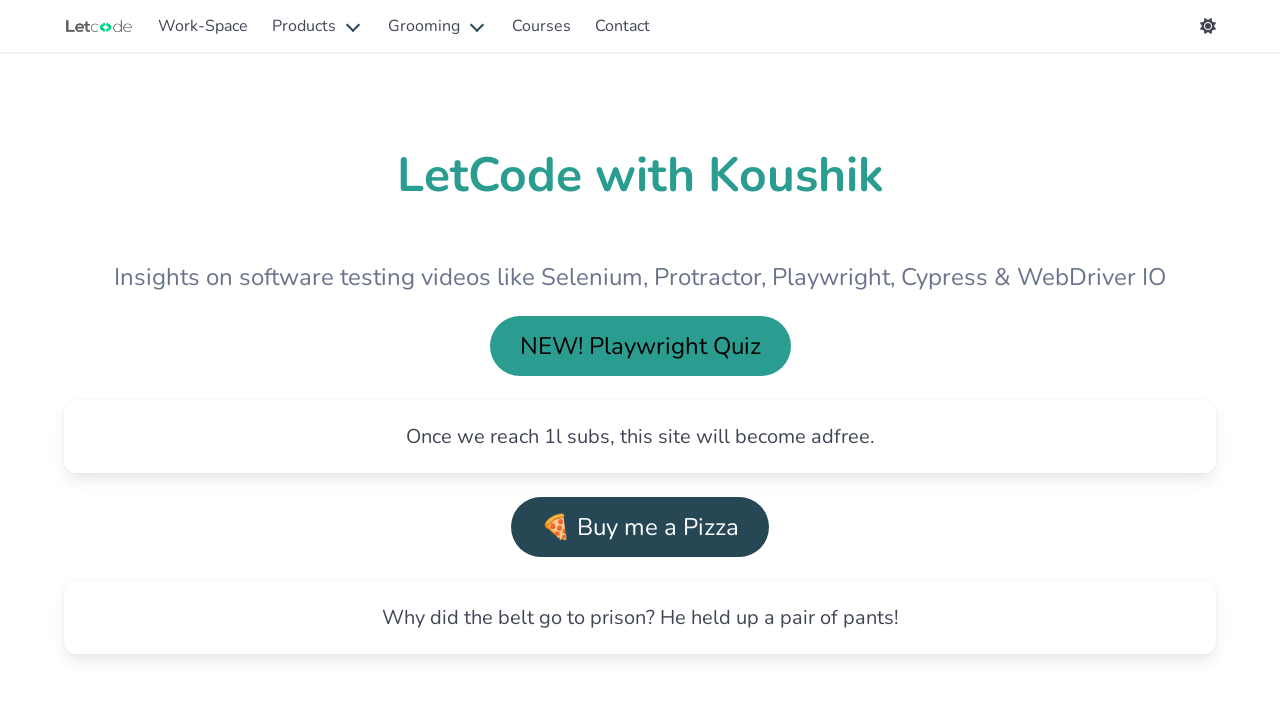

Navigated to https://letcode.in
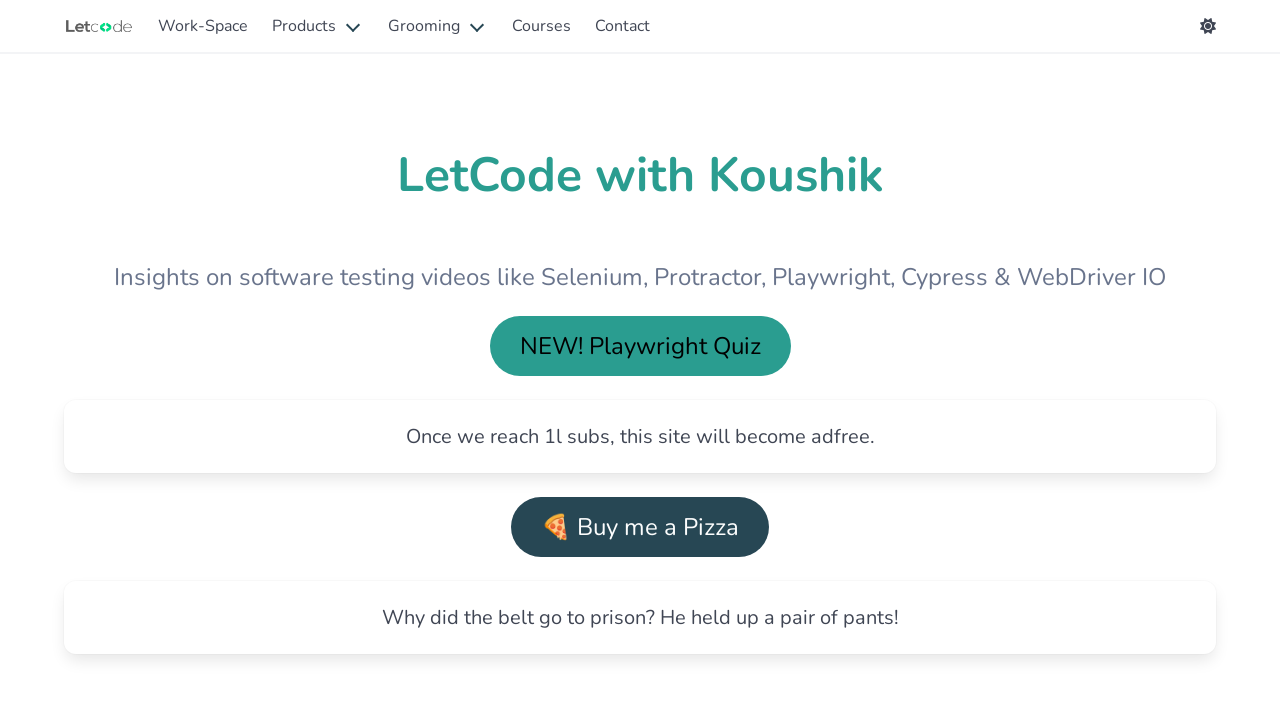

Set viewport size to 1920x1080 to maximize browser window
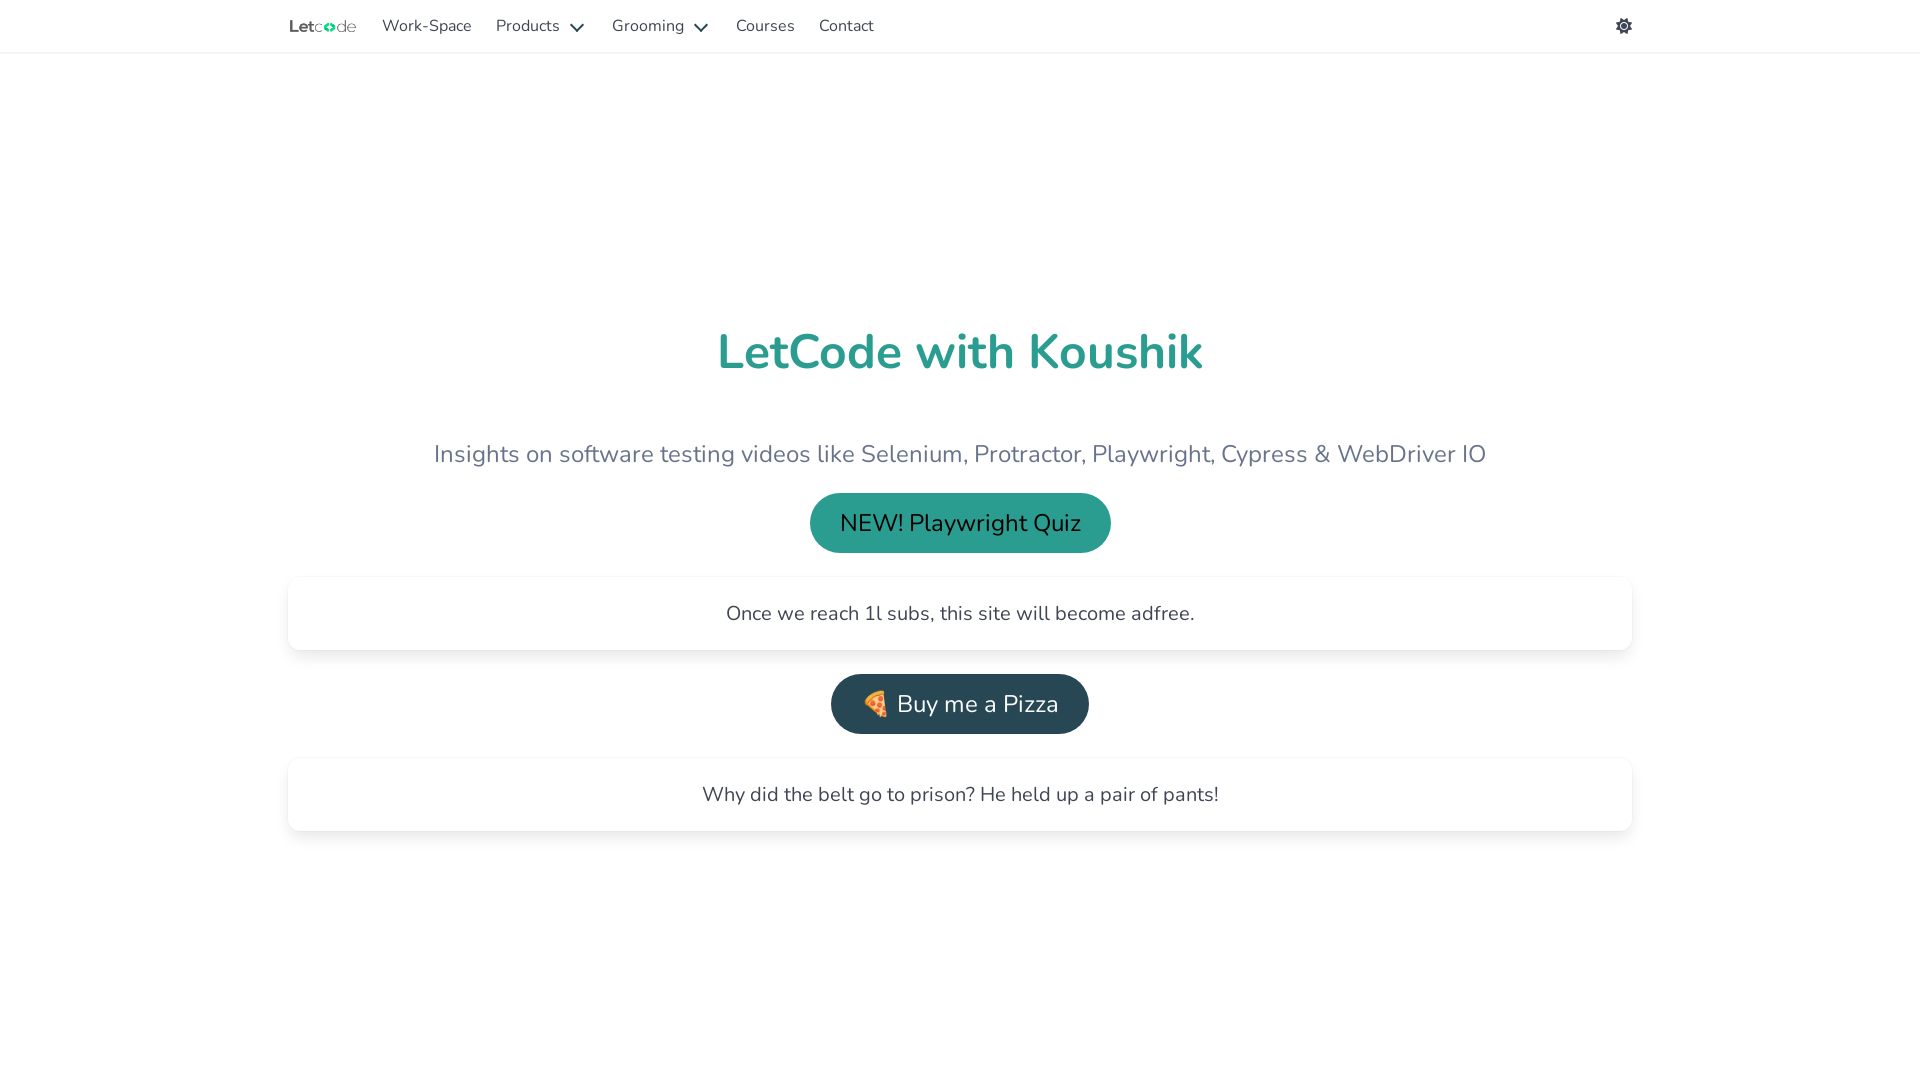

Page fully loaded (domcontentloaded)
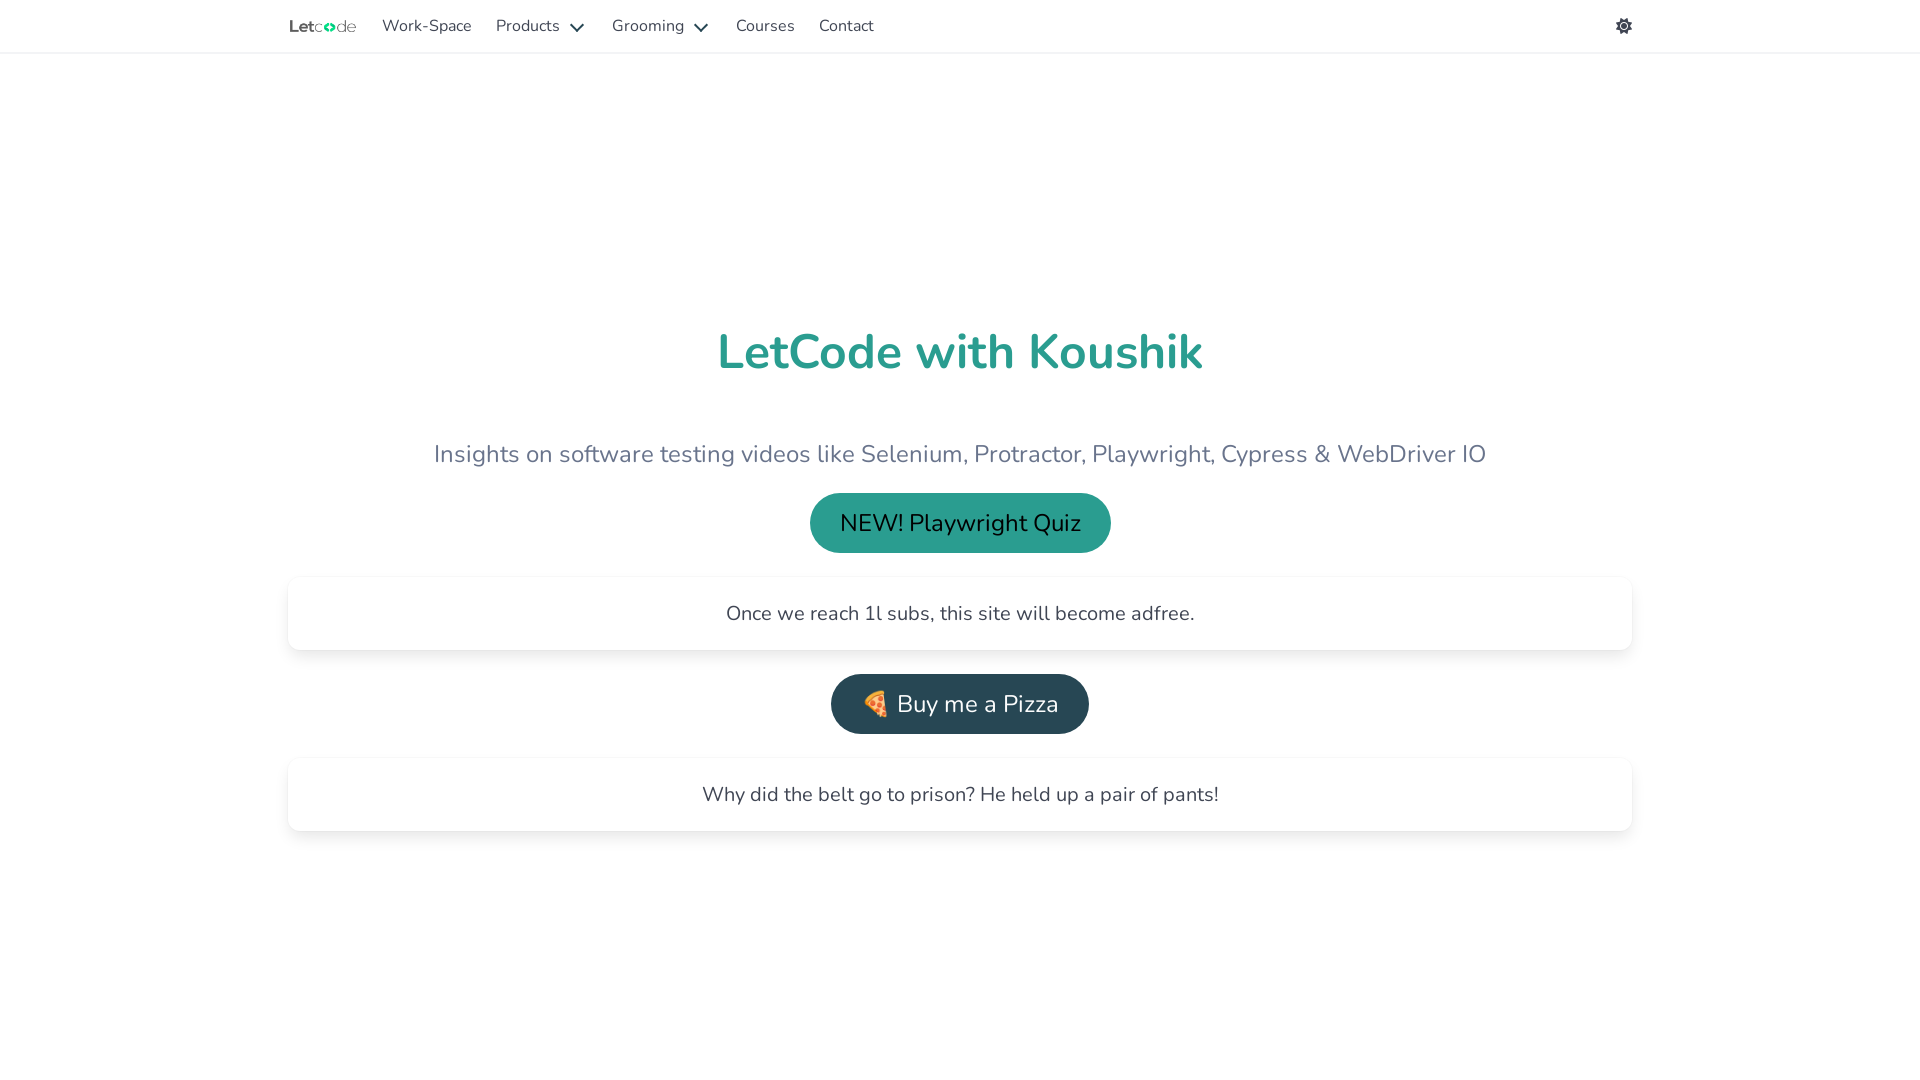

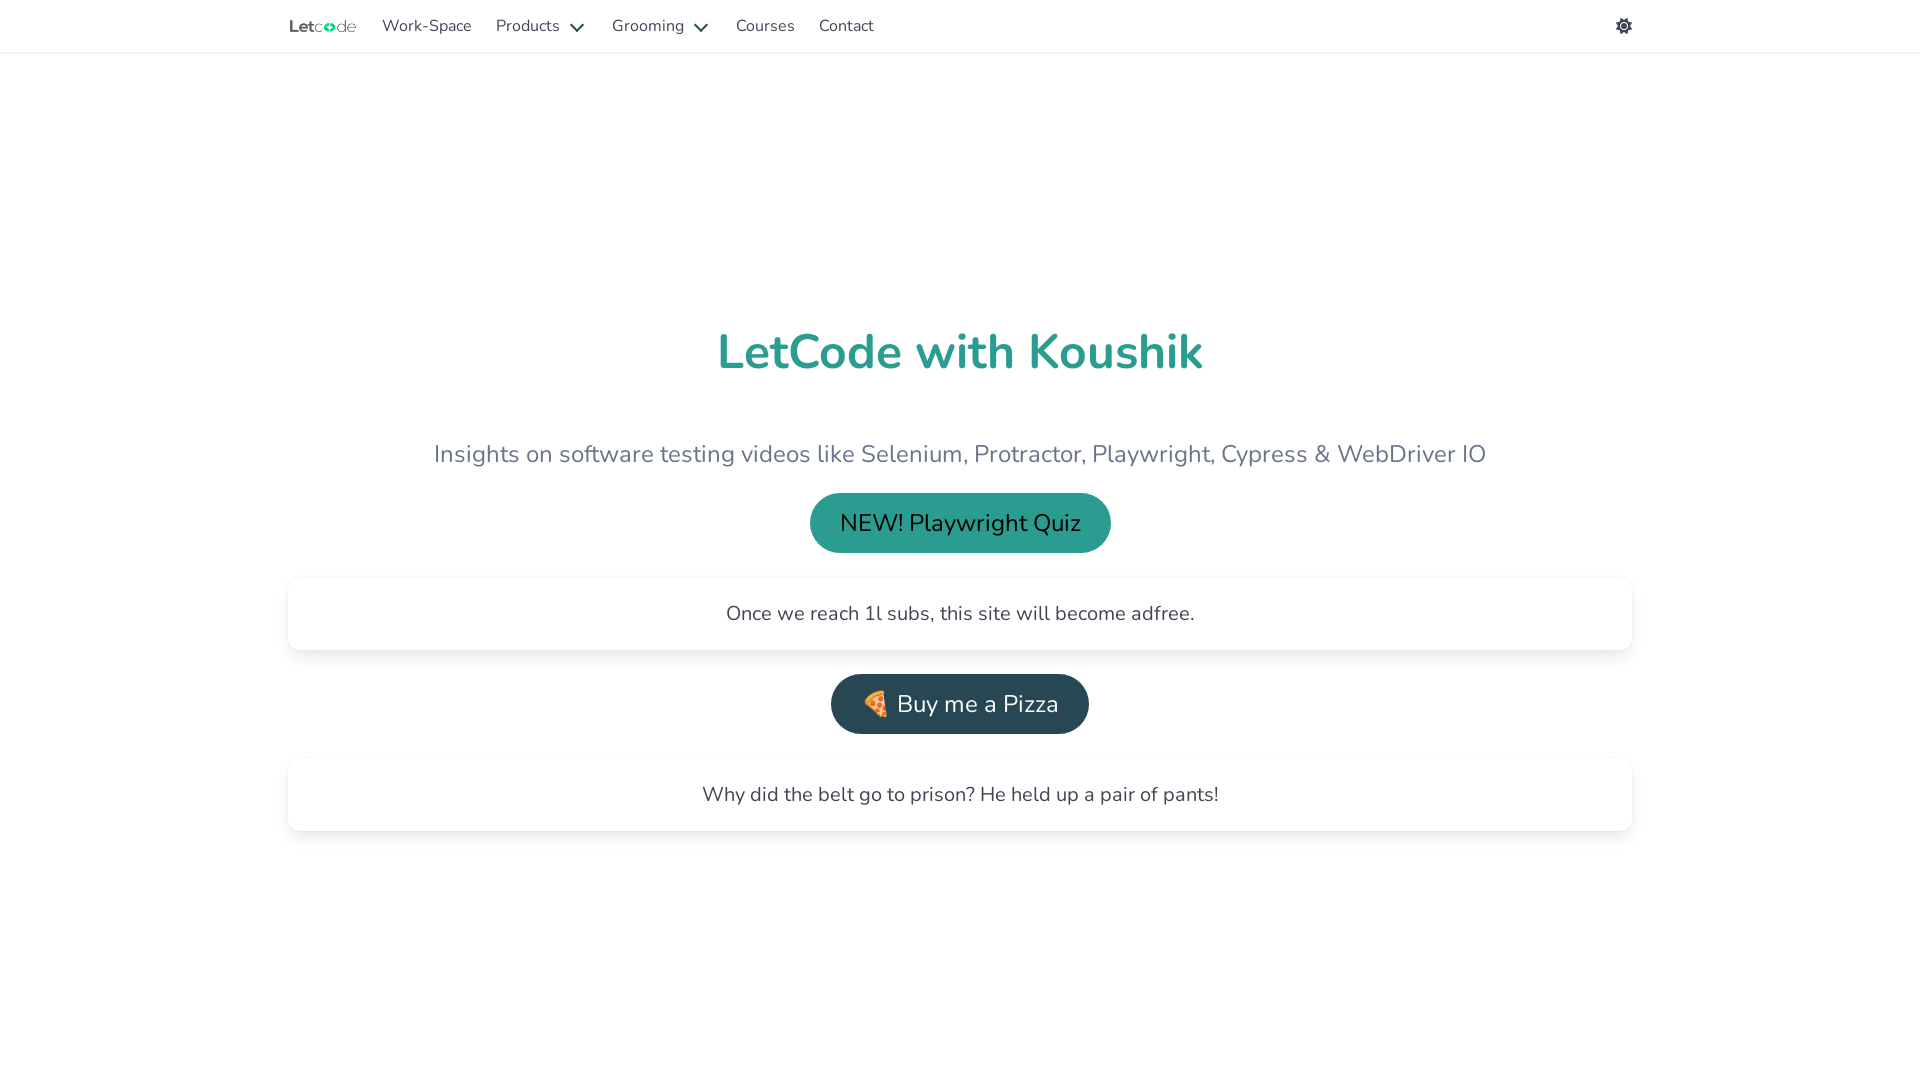